Tests checkbox functionality by clicking to select, verifying selection, then clicking to deselect and verifying deselection, and counts total checkboxes on the page

Starting URL: https://rahulshettyacademy.com/AutomationPractice/

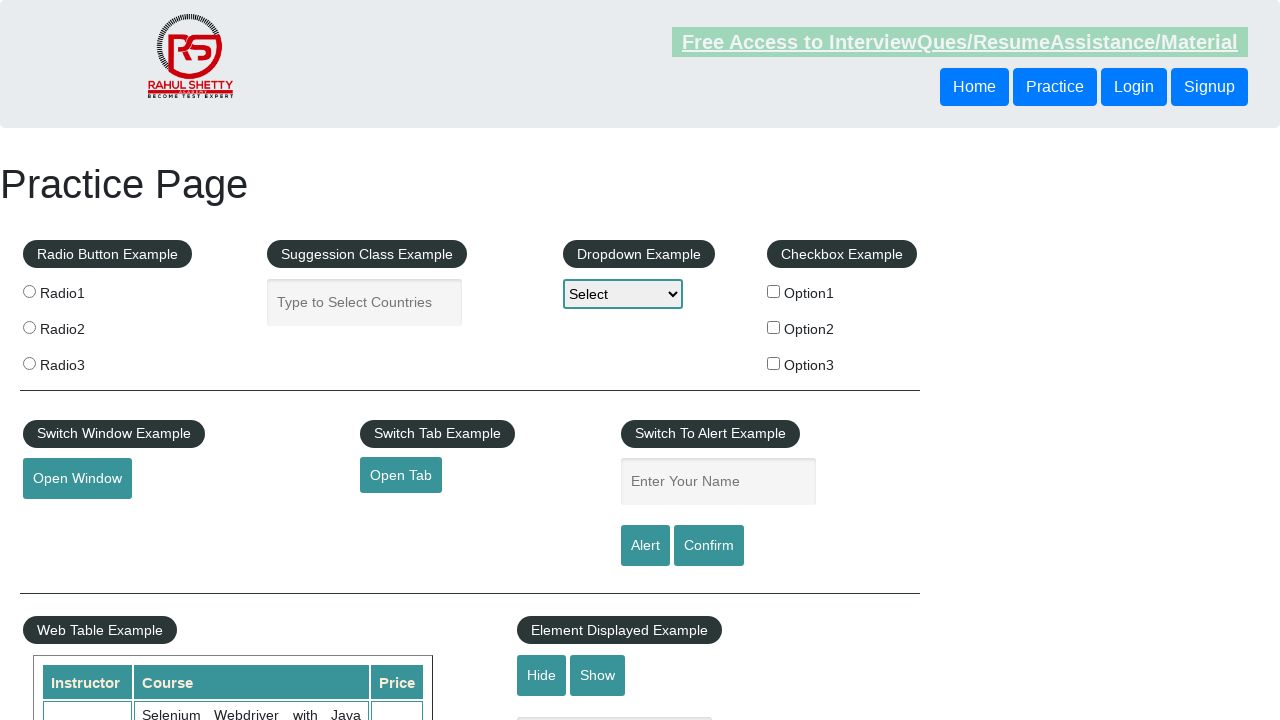

Clicked Option1 checkbox to select it at (774, 291) on input[id*='Option1']
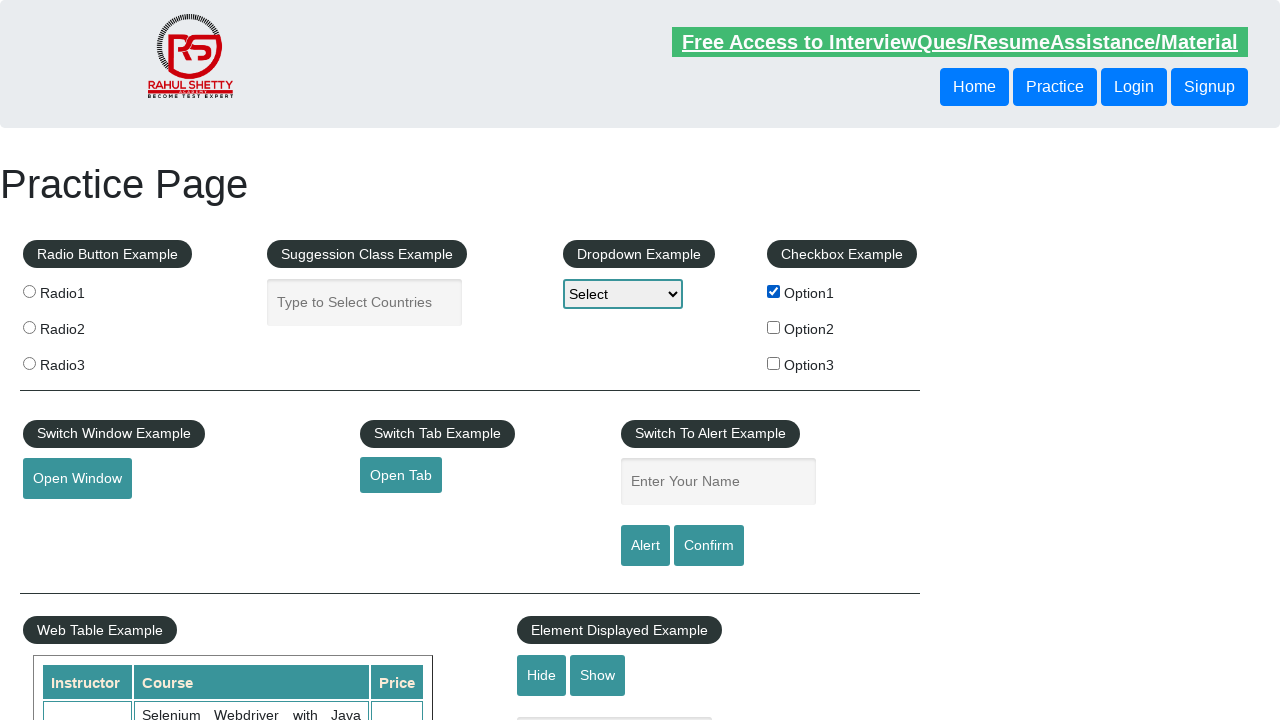

Verified Option1 checkbox is selected
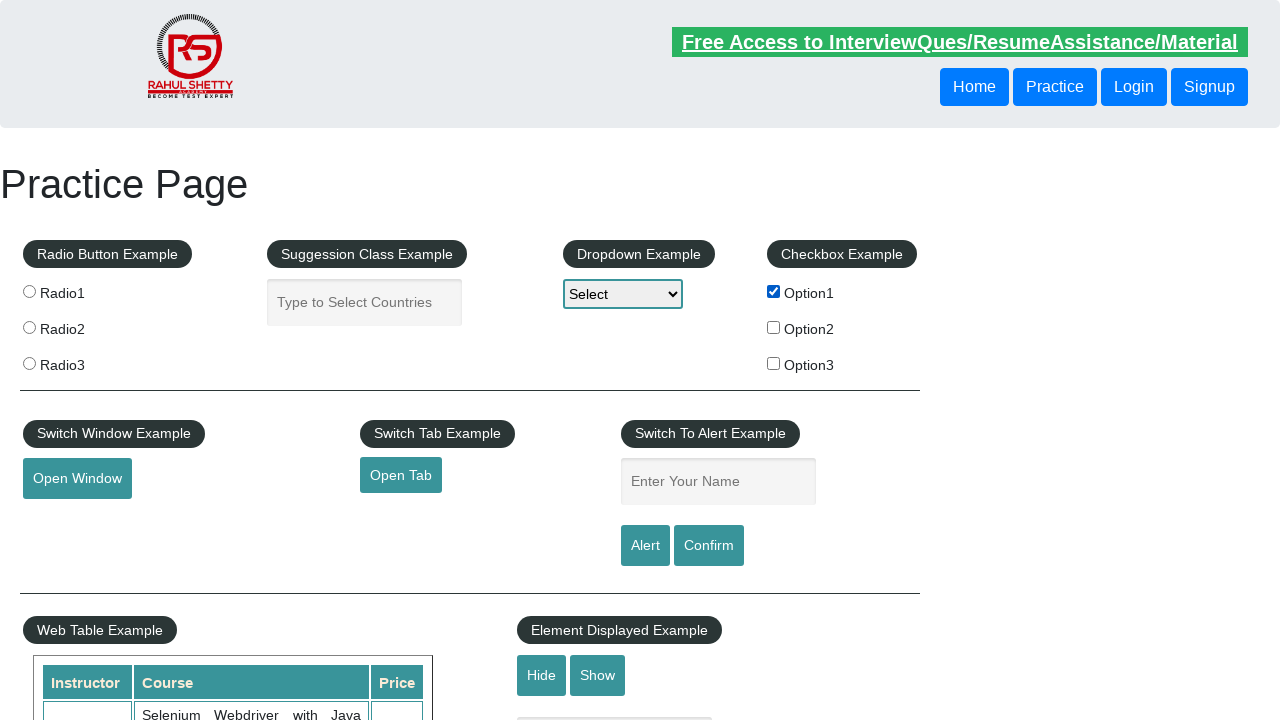

Clicked Option1 checkbox to deselect it at (774, 291) on input[id*='Option1']
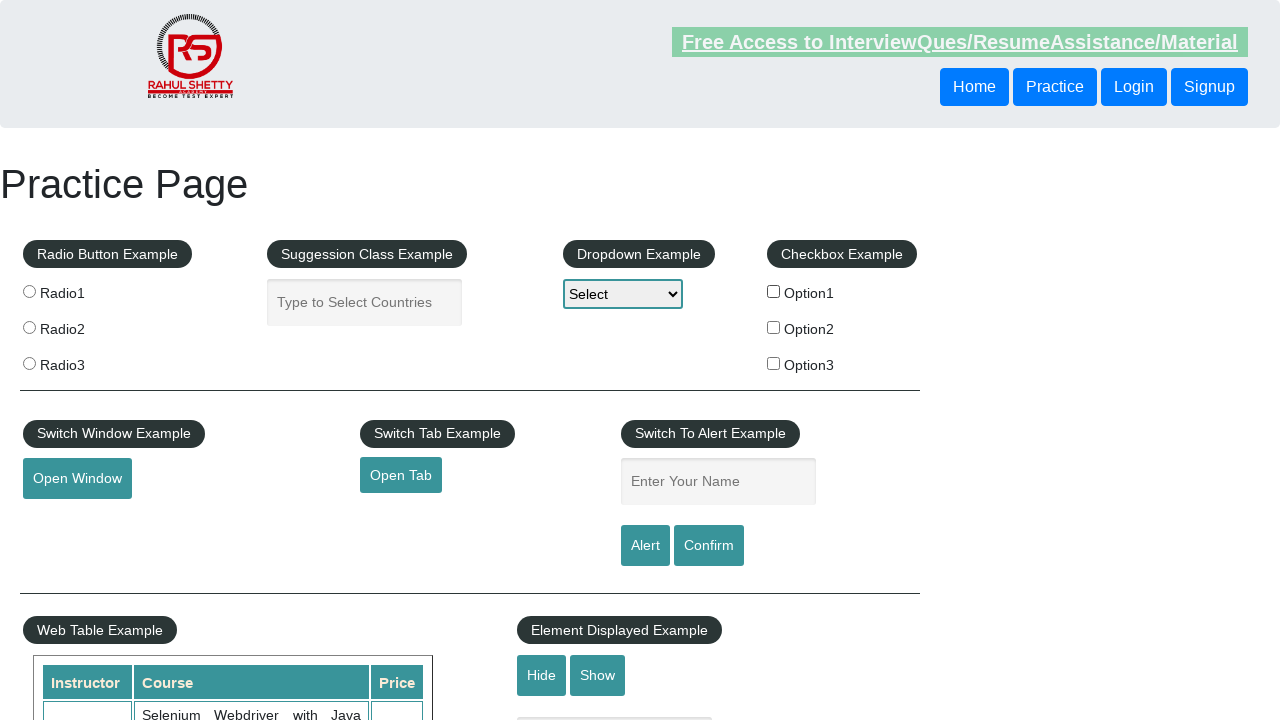

Verified Option1 checkbox is deselected
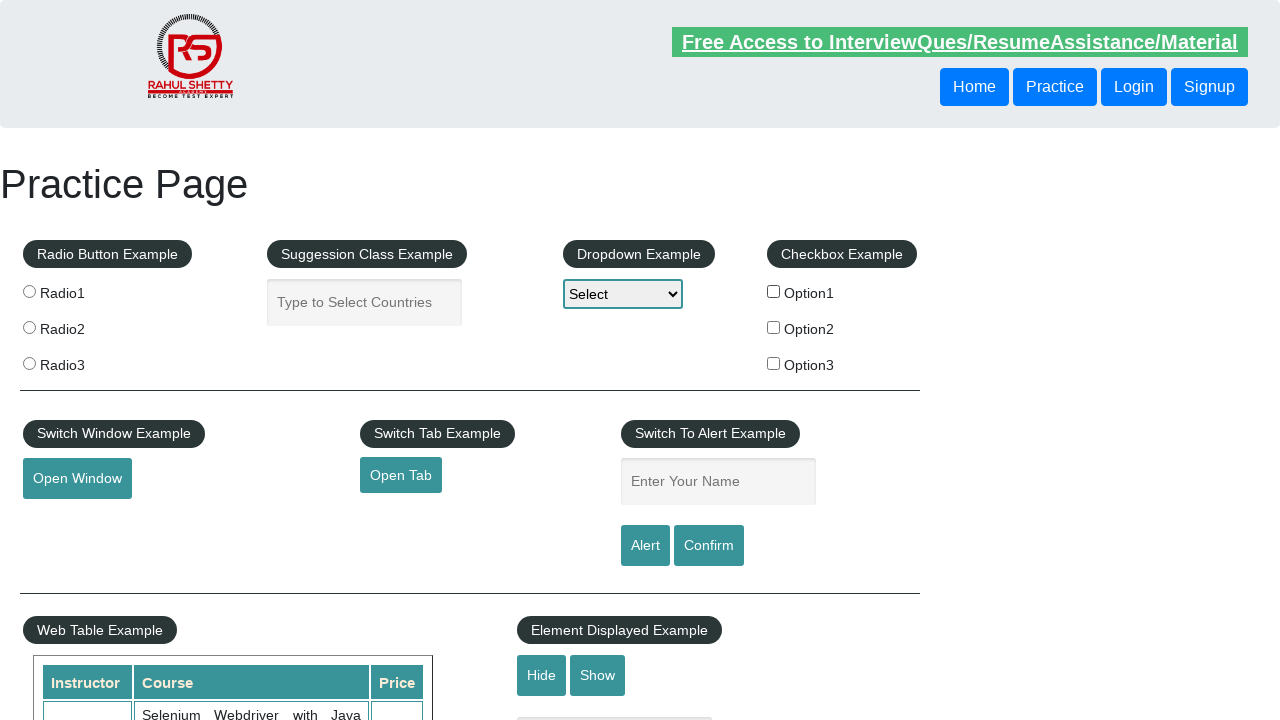

Counted total checkboxes on page: 3
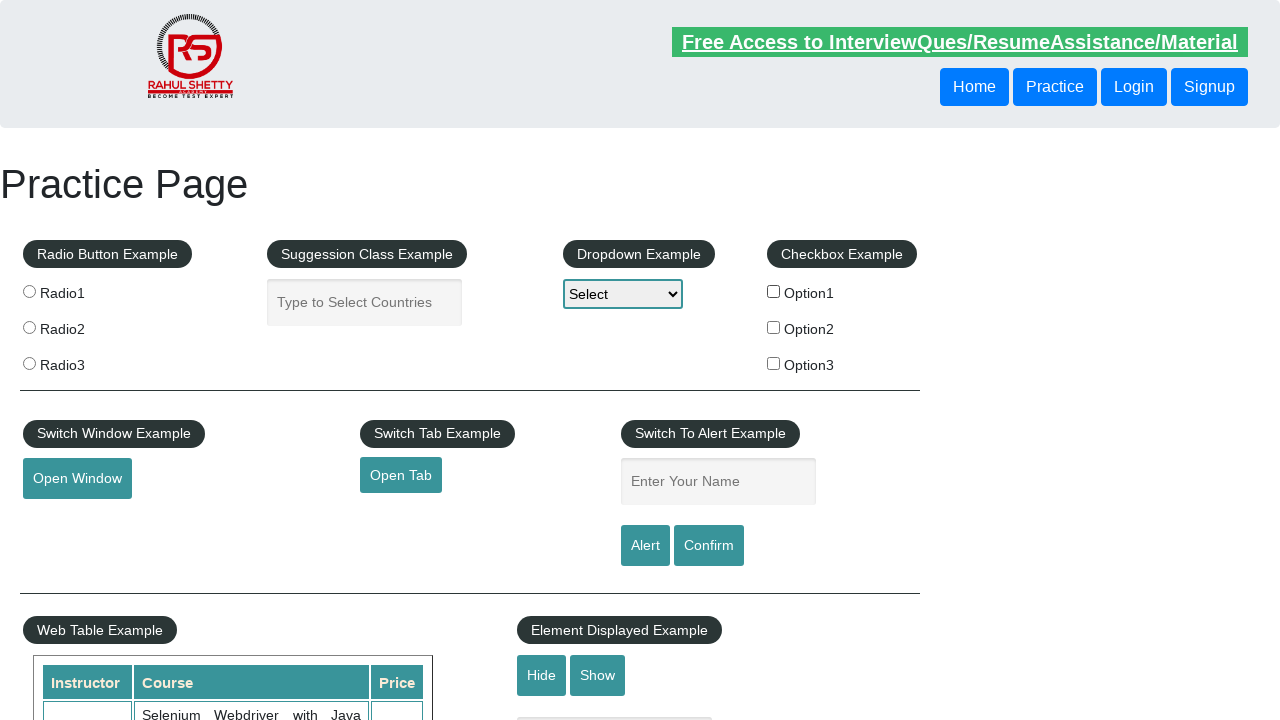

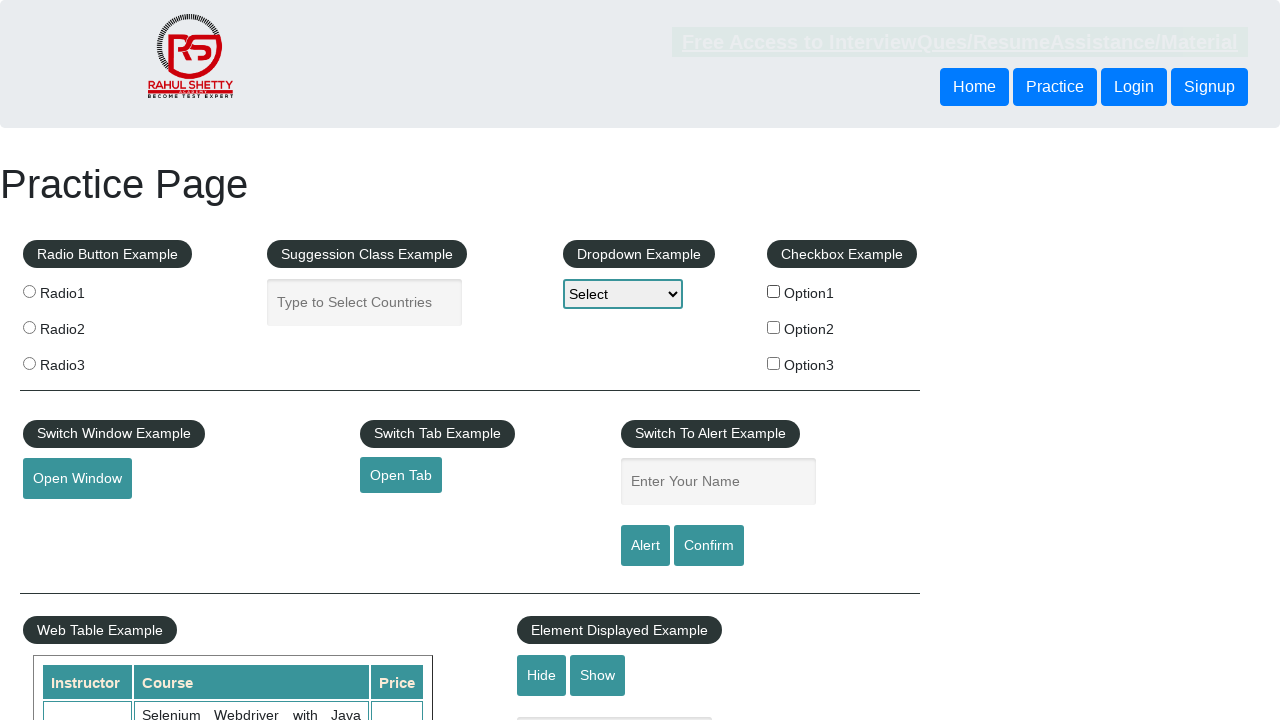